Navigates to the Buy Energy page by clicking the Buy Energy button and verifies the page loads

Starting URL: https://ensekautomationcandidatetest.azurewebsites.net/

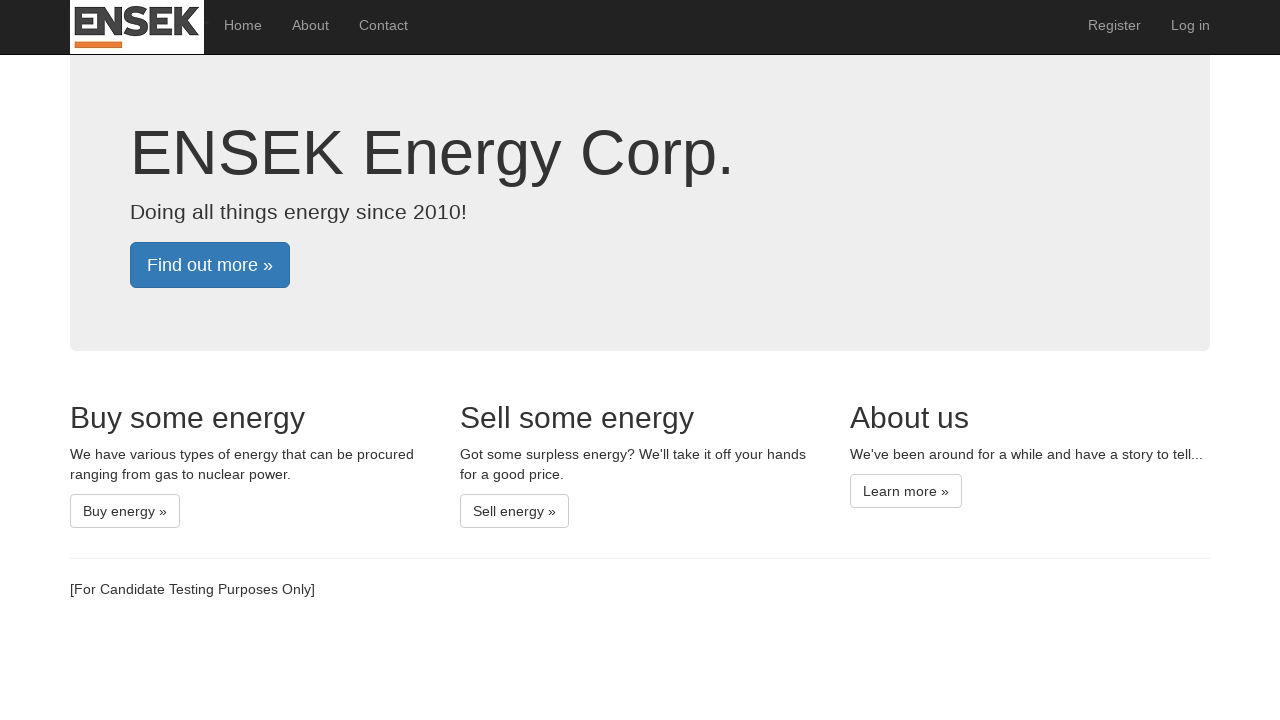

Clicked Buy Energy button at (125, 511) on css=button:has-text('Buy Energy'), a:has-text('Buy Energy')
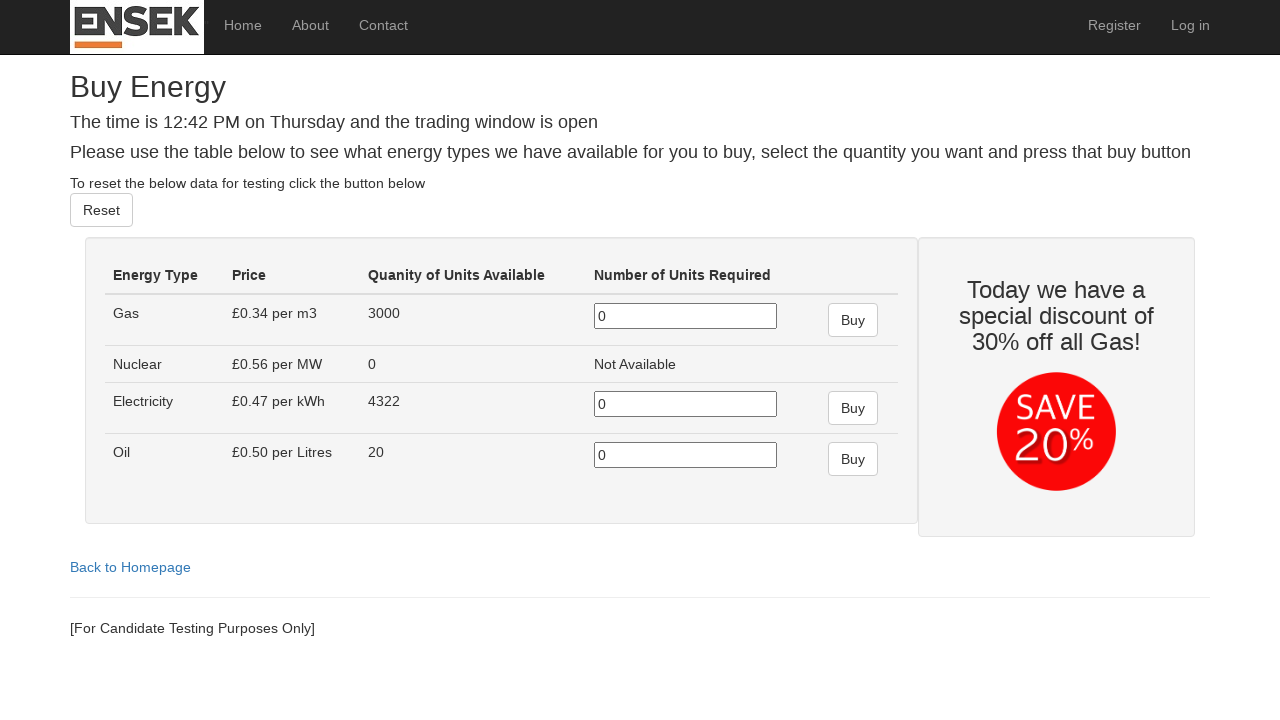

Buy Energy page DOM content loaded
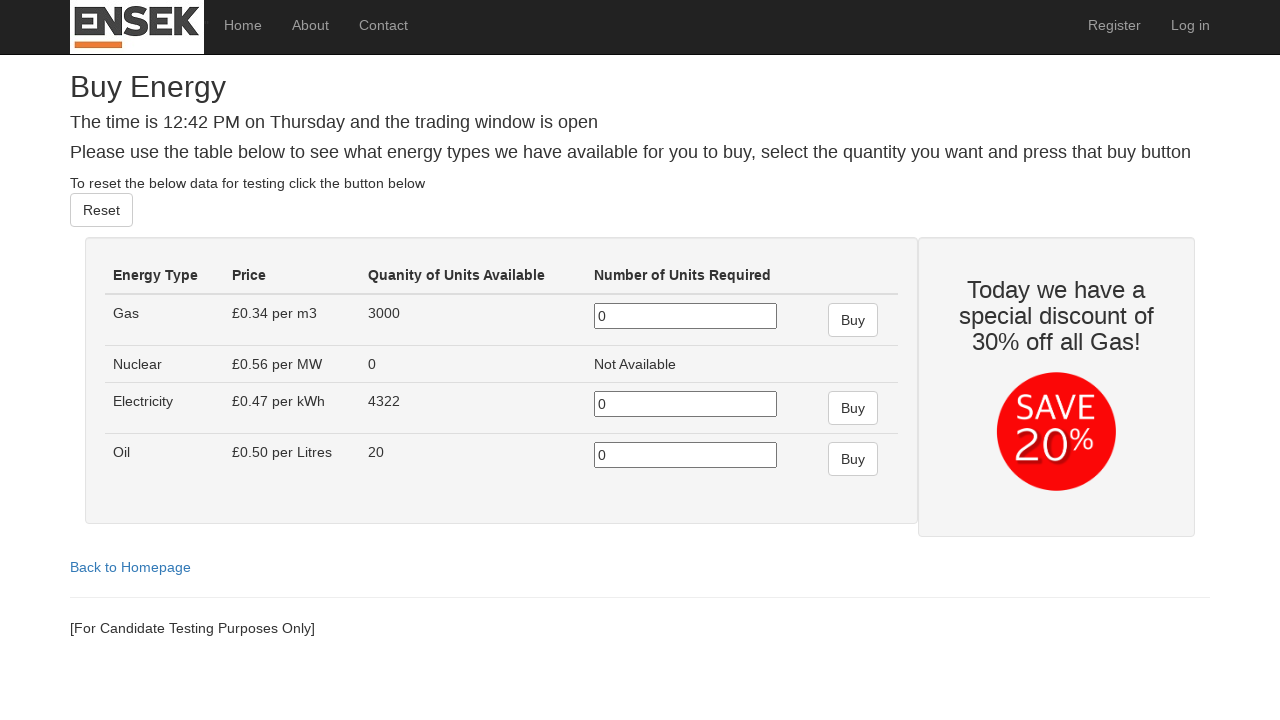

Verified page title is 'Buy - Candidate Test'
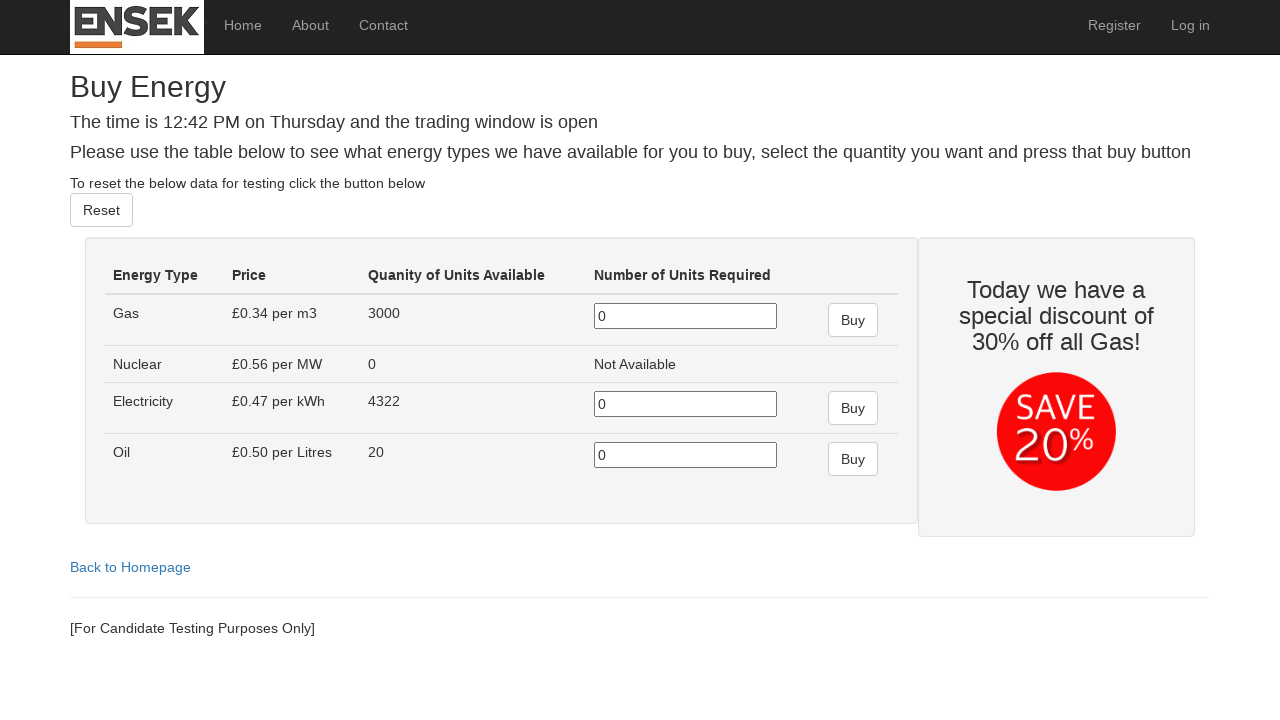

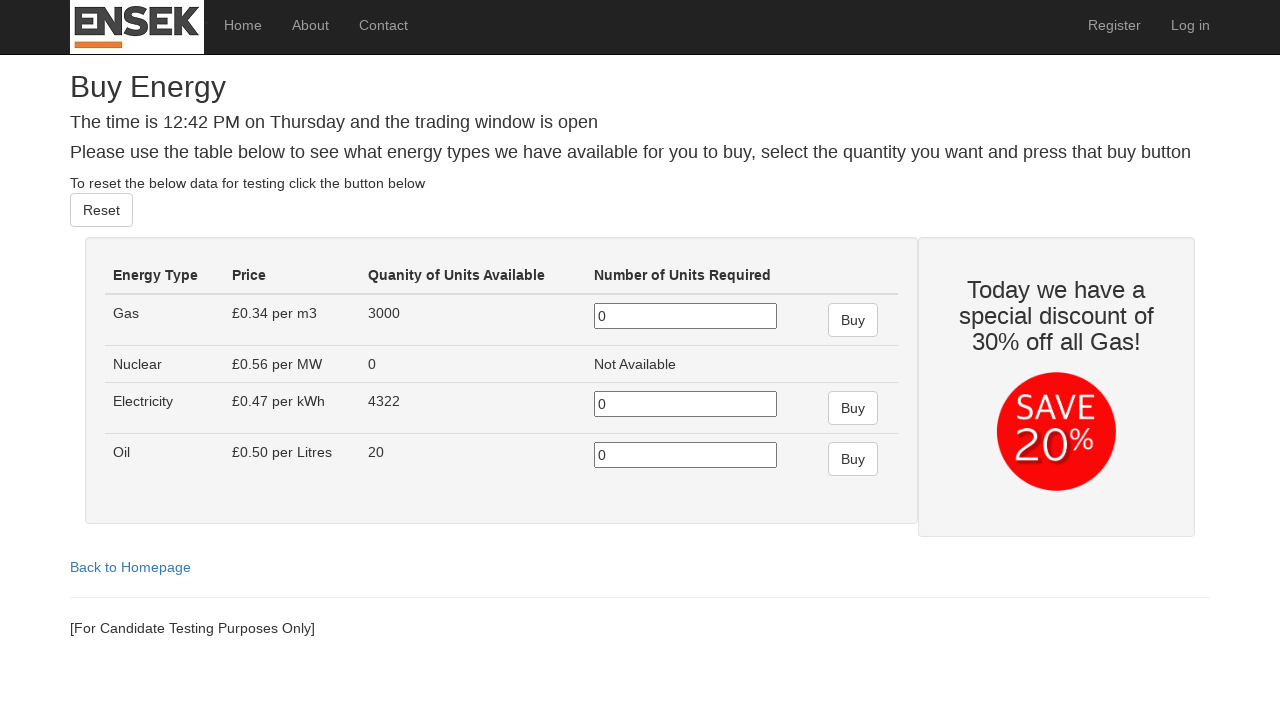